Navigates to the USPTO website and verifies the page loads successfully

Starting URL: https://uspto.gov

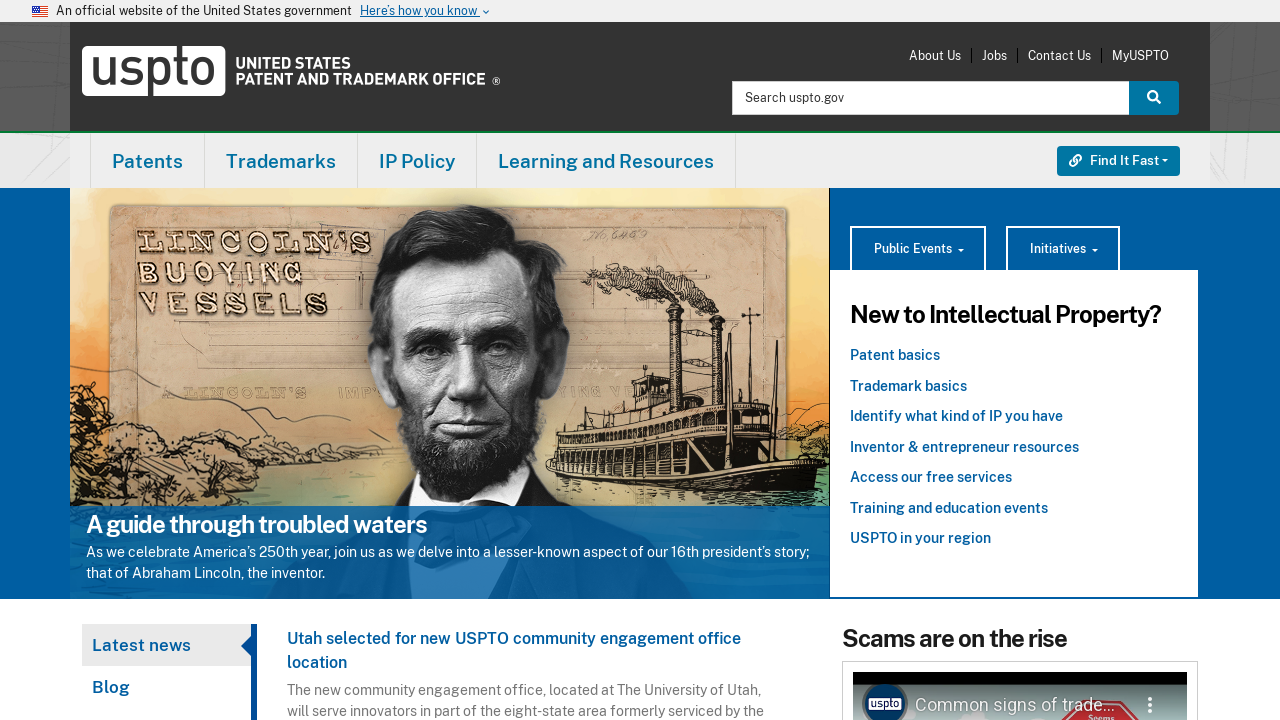

Waited for page to reach networkidle load state
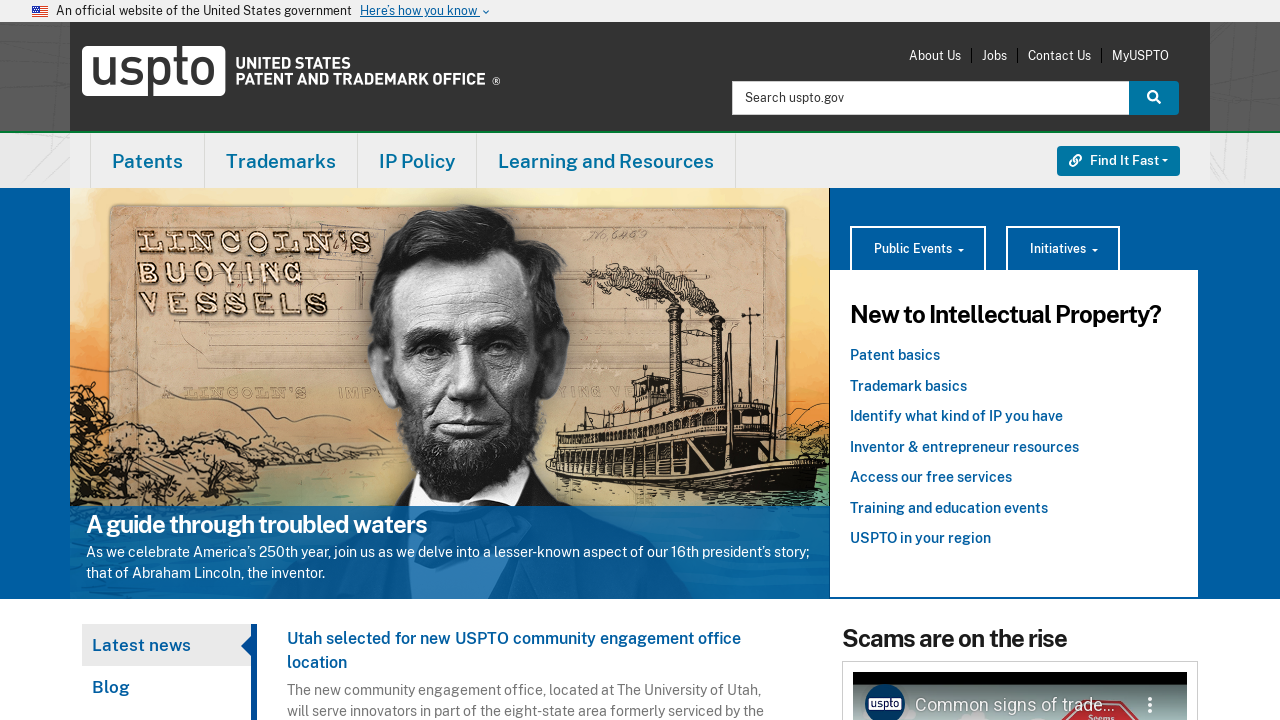

Verified body element is present on USPTO page
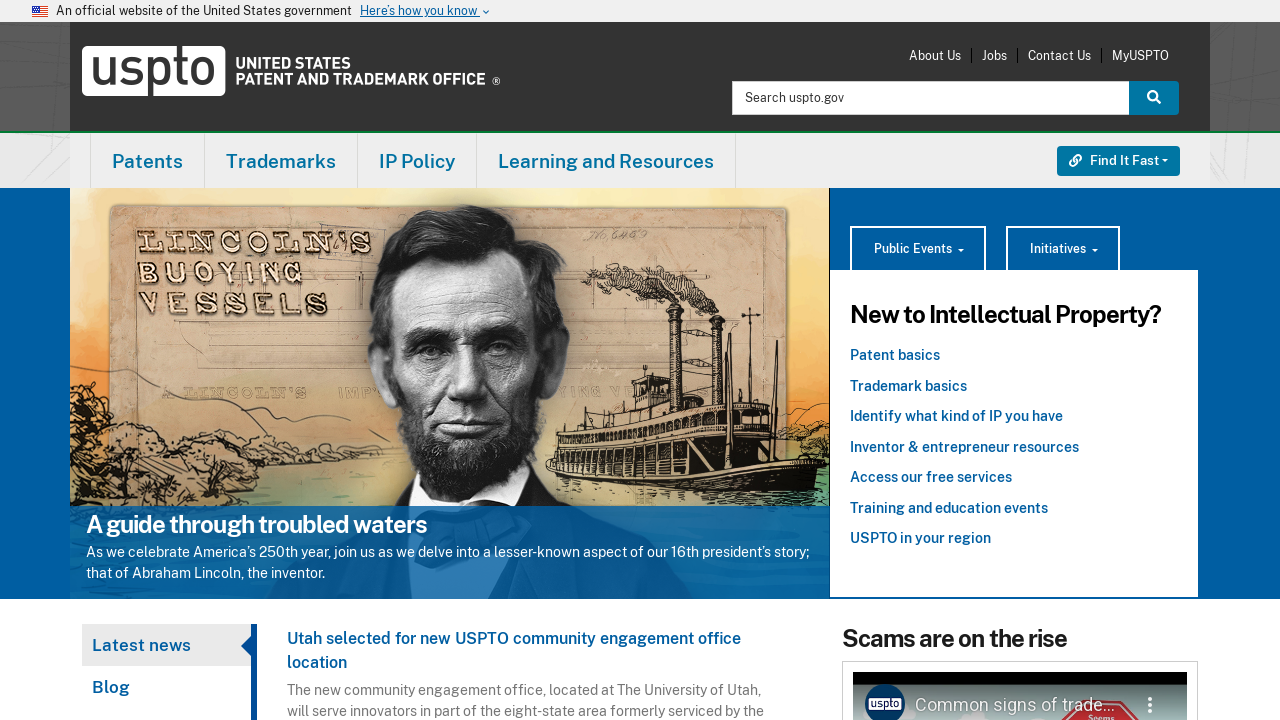

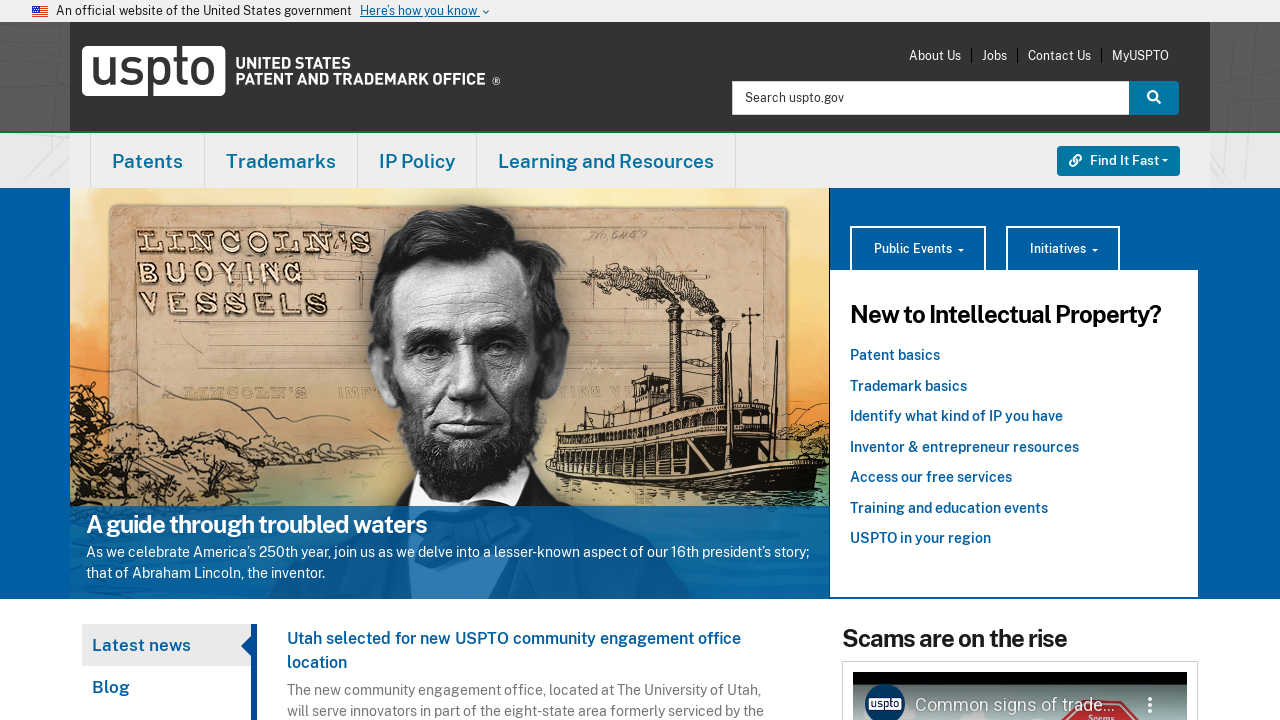